Tests a math quiz page by reading a value, calculating a mathematical formula (log of absolute value of 12*sin(x)), filling in the answer, checking required checkboxes, and submitting the form

Starting URL: https://suninjuly.github.io/math.html

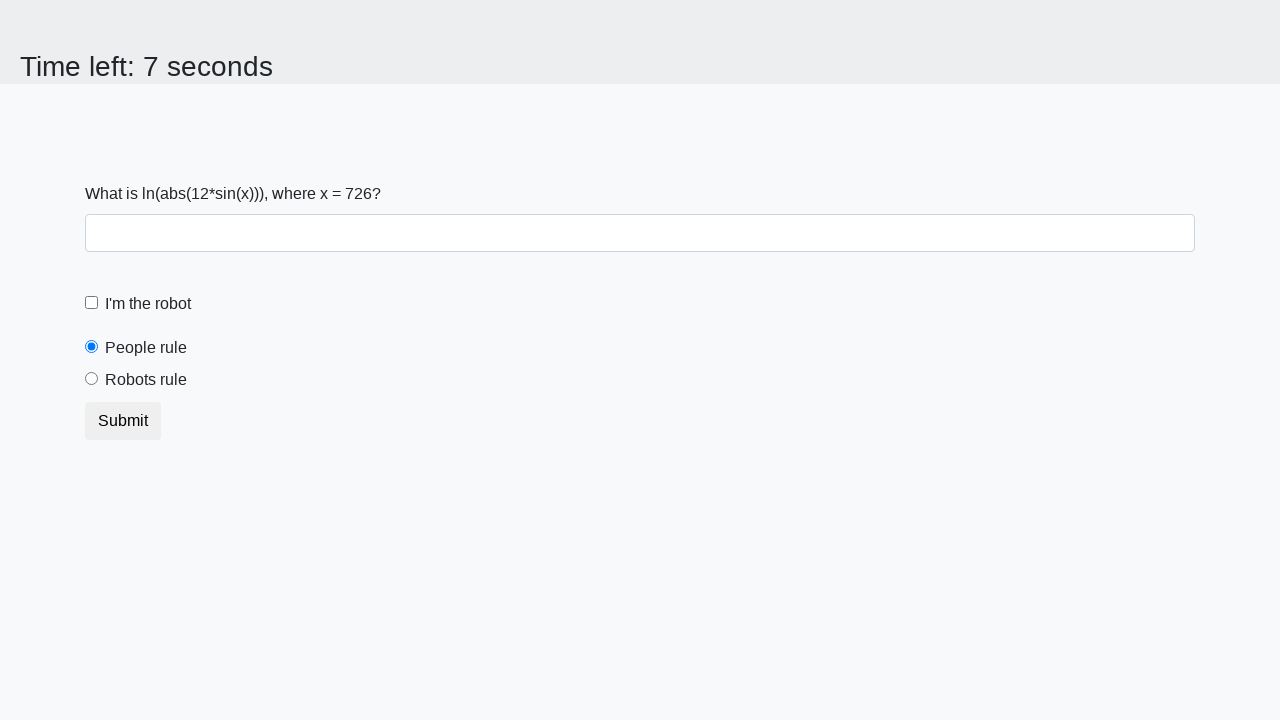

Retrieved x value from the page element
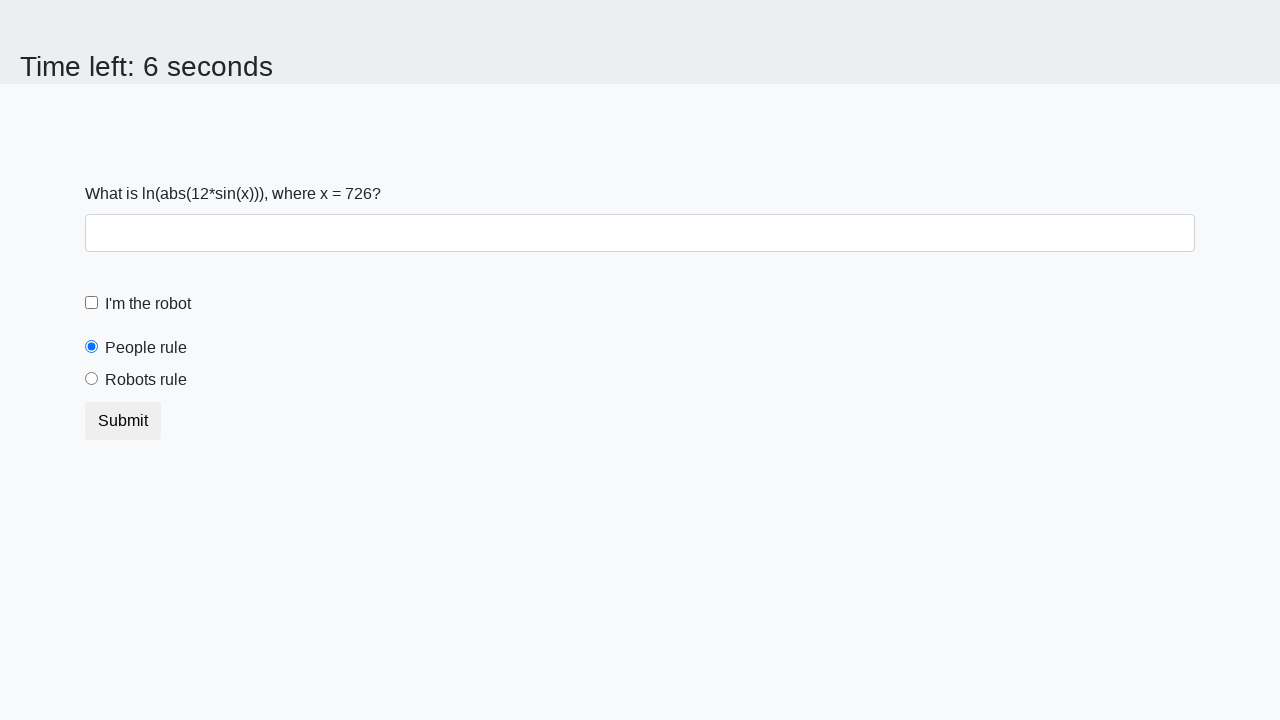

Calculated answer: log(abs(12*sin(726))) = 1.2399766063569495
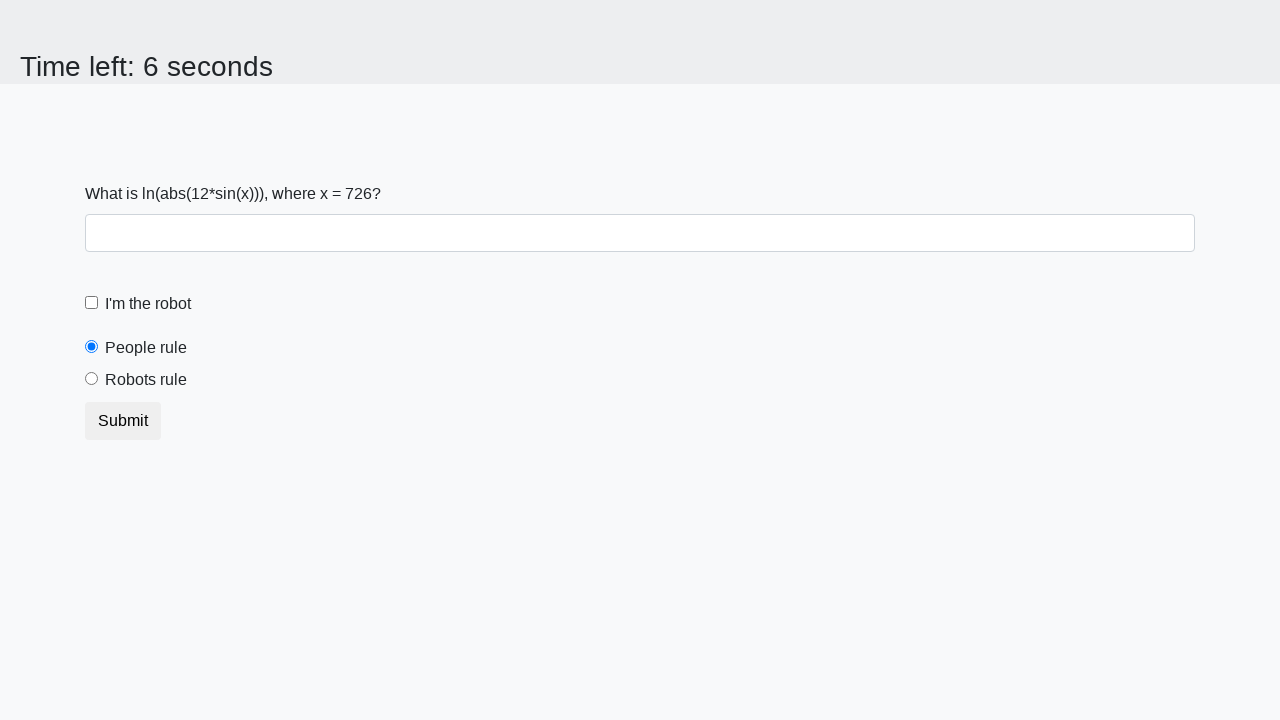

Filled answer field with calculated value on #answer
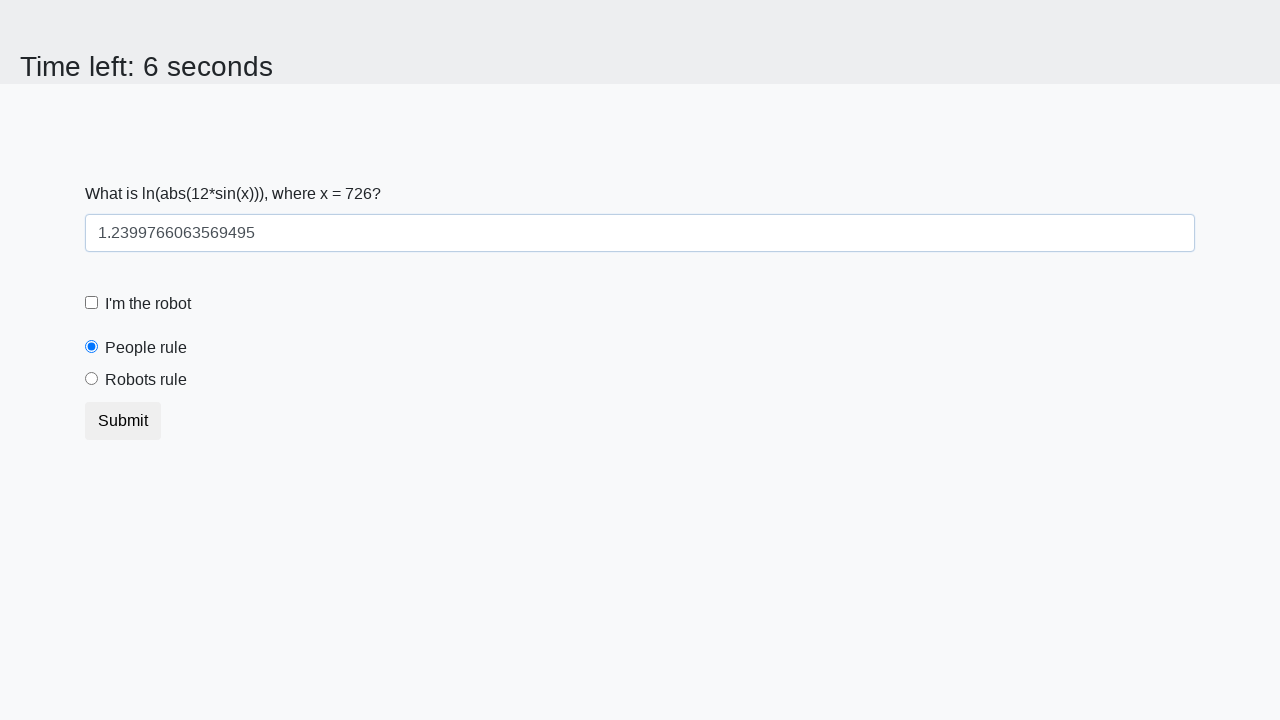

Clicked robot checkbox at (148, 304) on label[for='robotCheckbox']
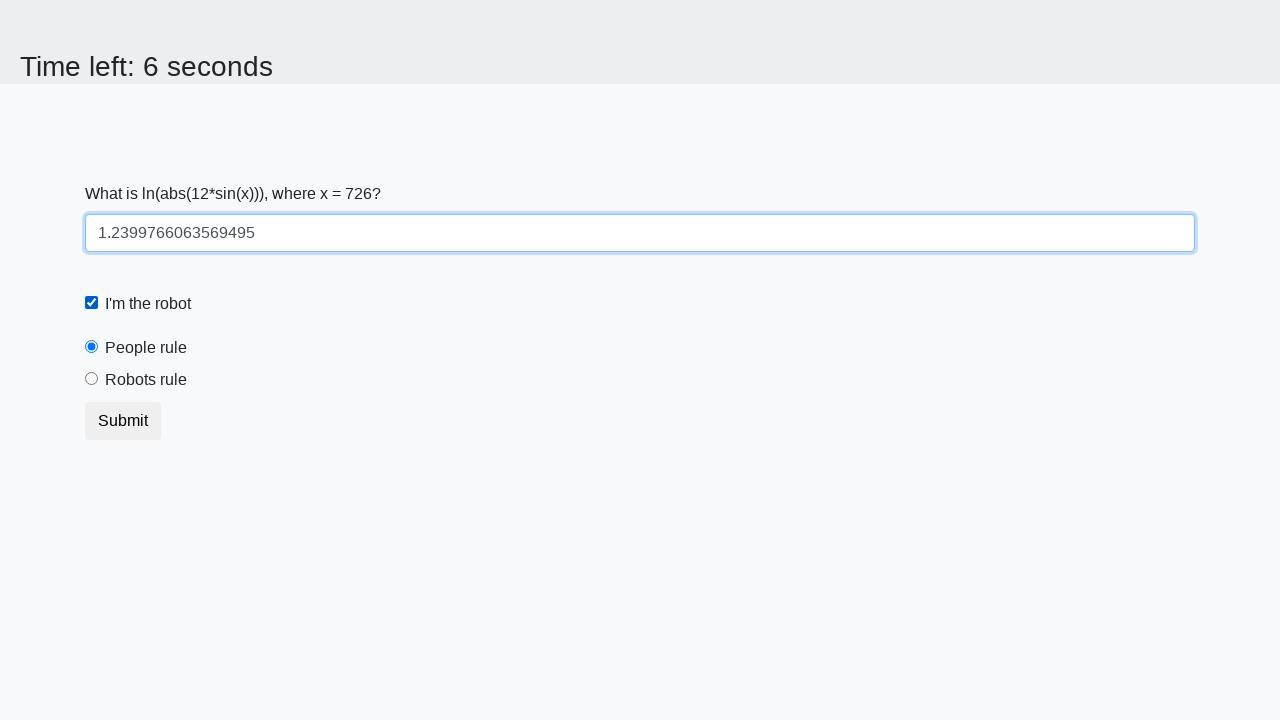

Clicked robots rule radio button at (146, 380) on label[for='robotsRule']
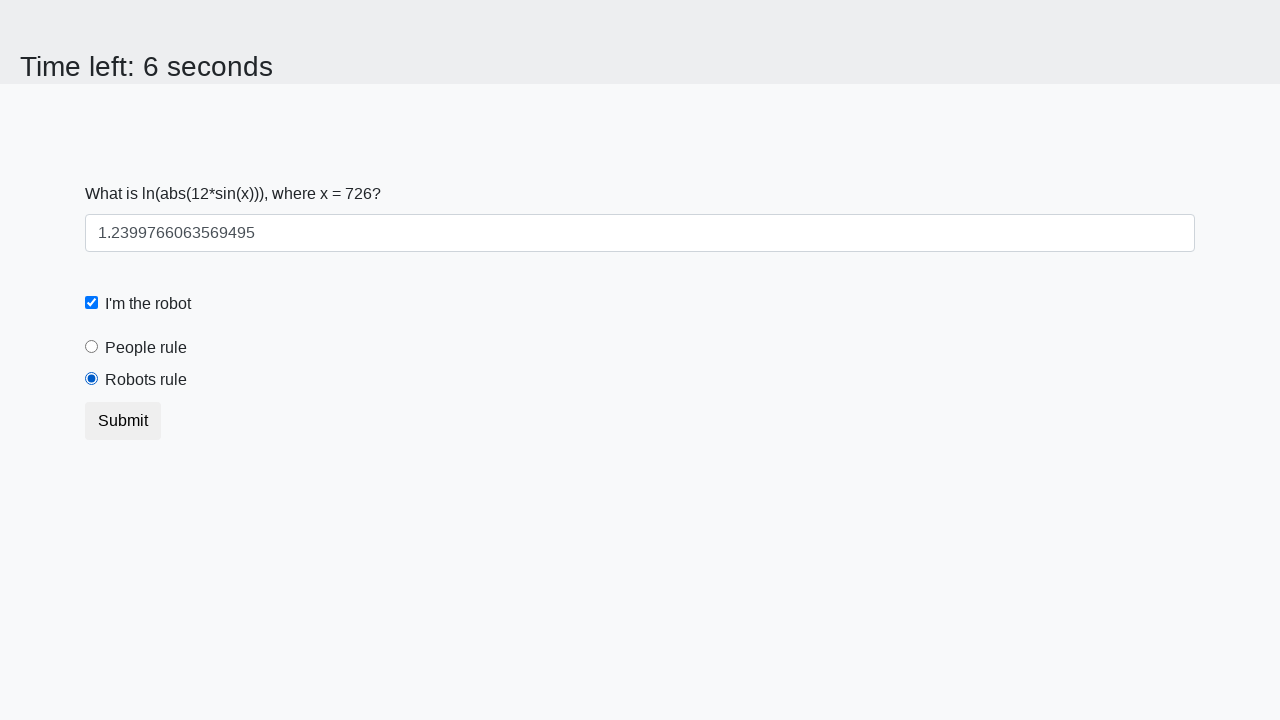

Clicked submit button to submit the quiz at (123, 421) on button[type='submit']
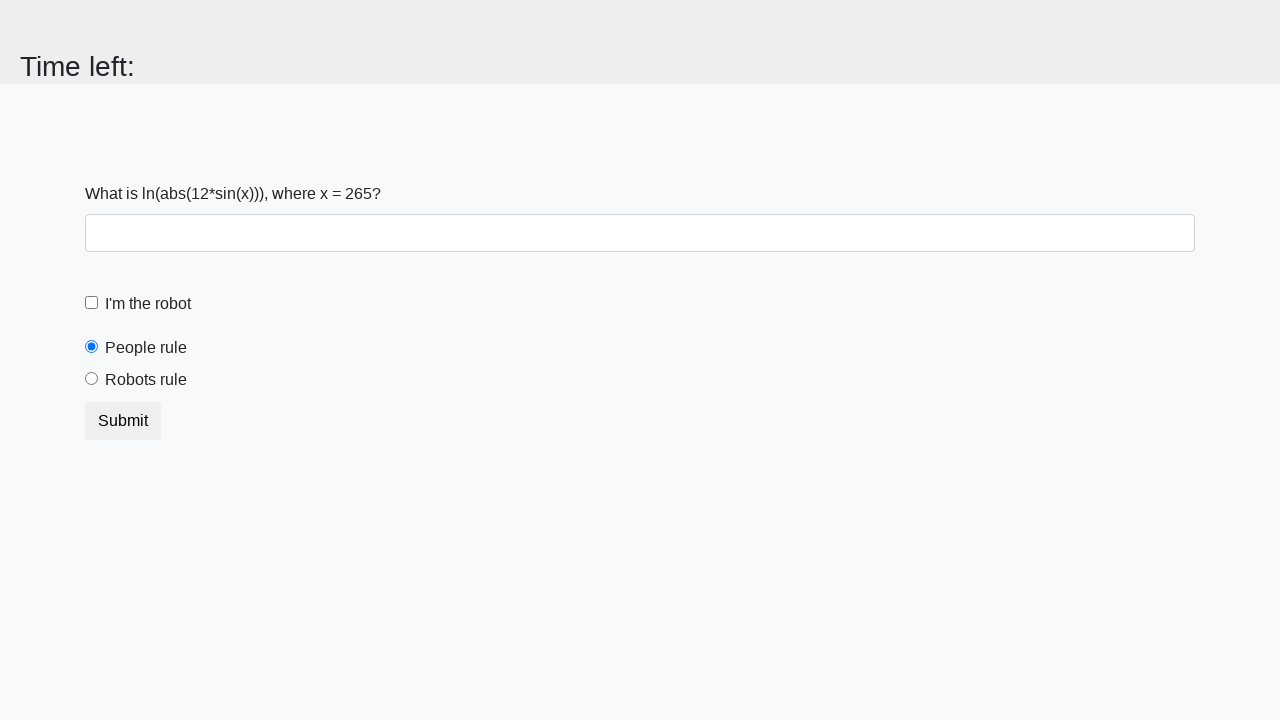

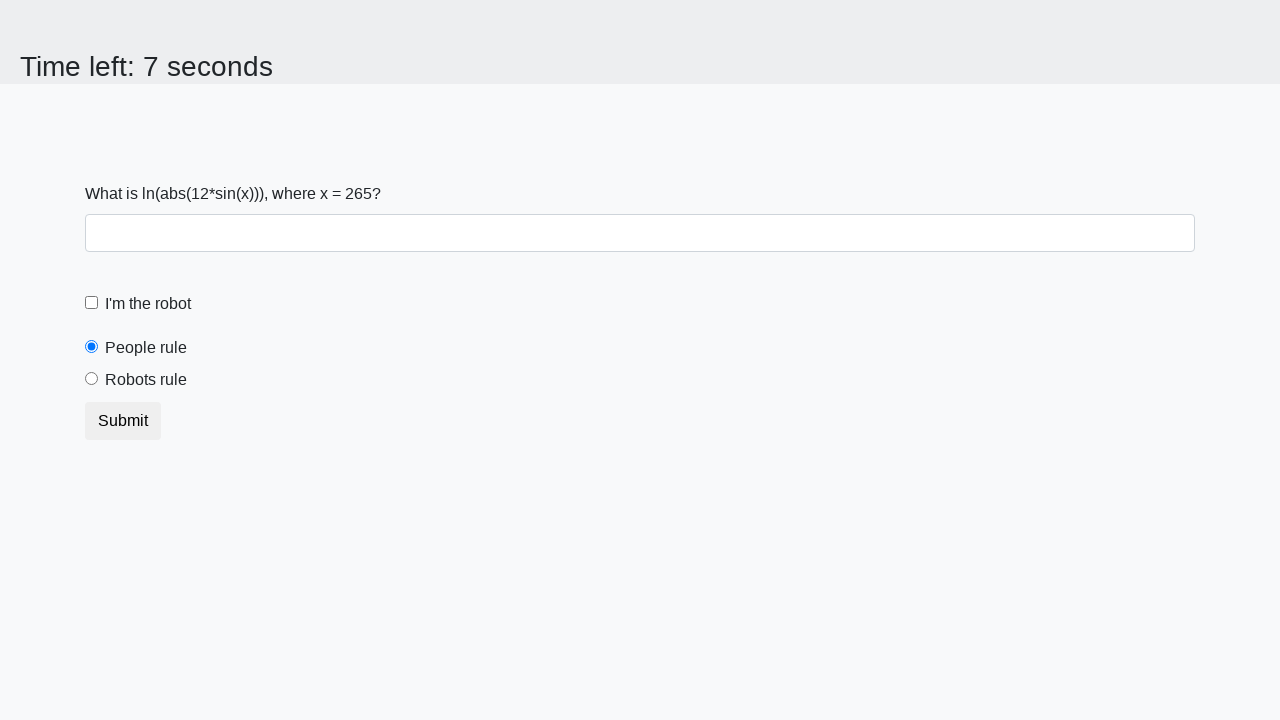